Tests dynamic loading by clicking a start button and waiting for content to appear after loading completes

Starting URL: http://the-internet.herokuapp.com/dynamic_loading/2

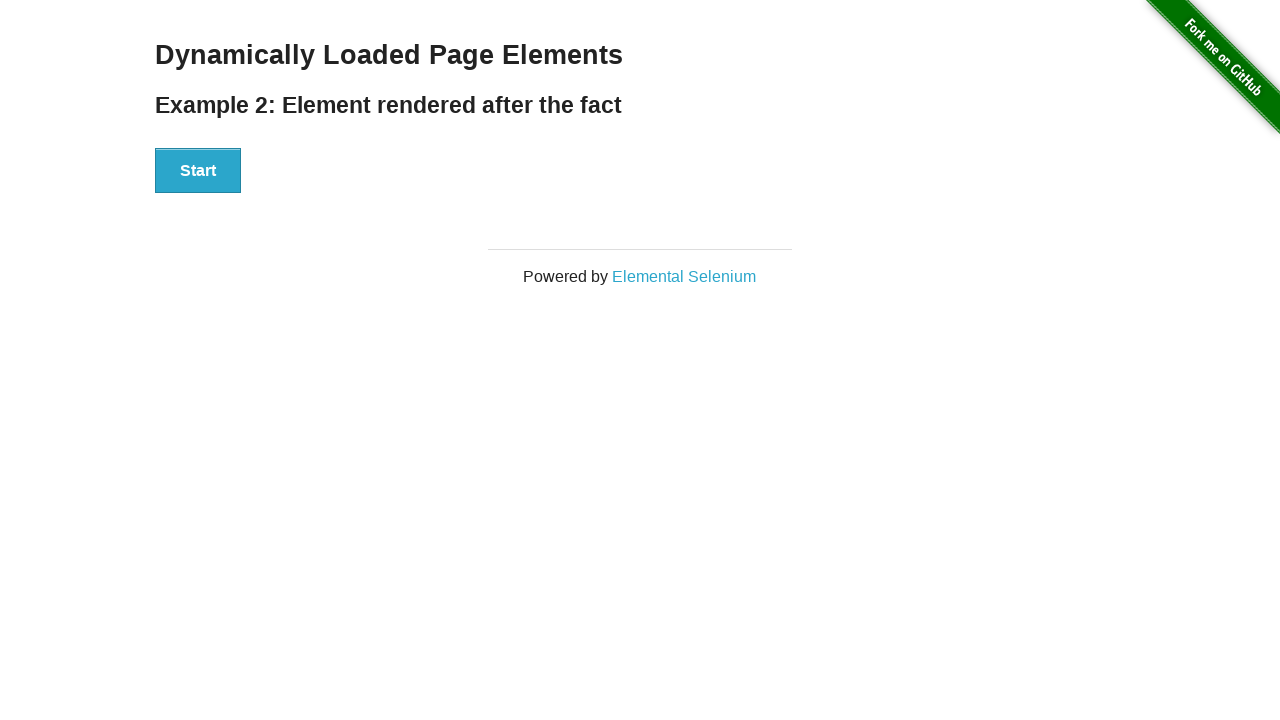

Clicked the start button to initiate dynamic loading at (198, 171) on #start button
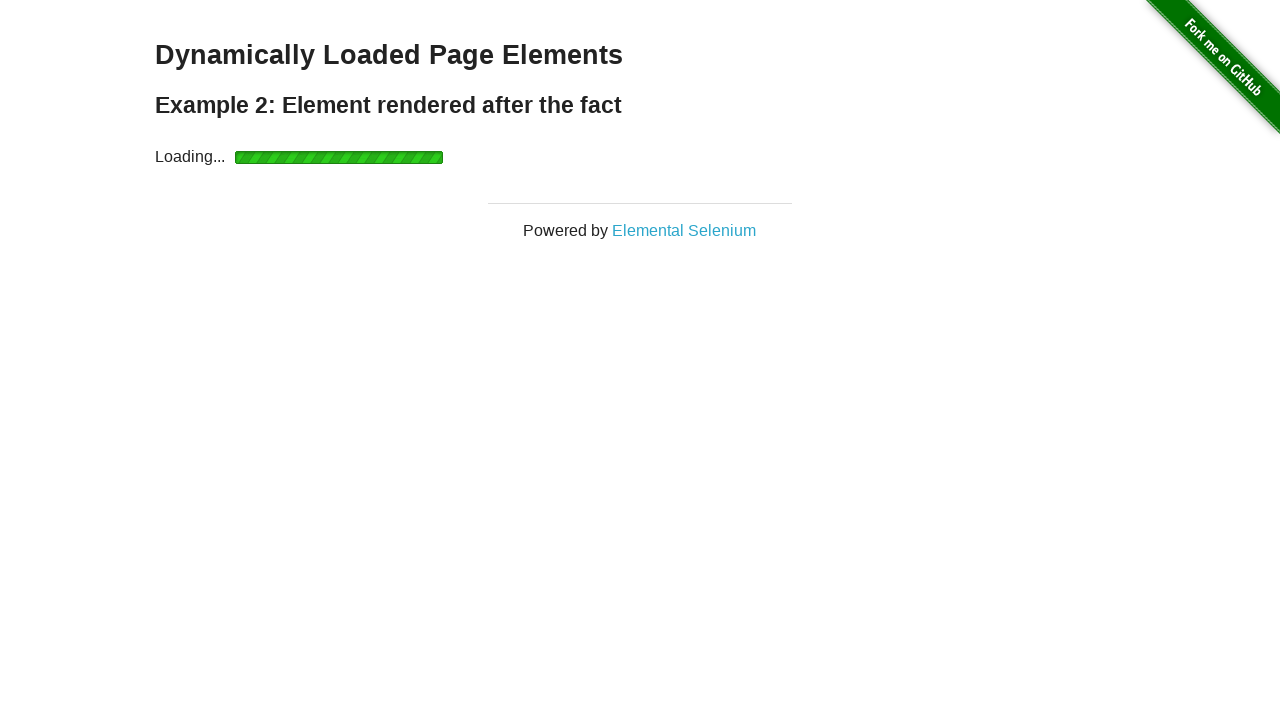

Loading indicator disappeared - content is being loaded
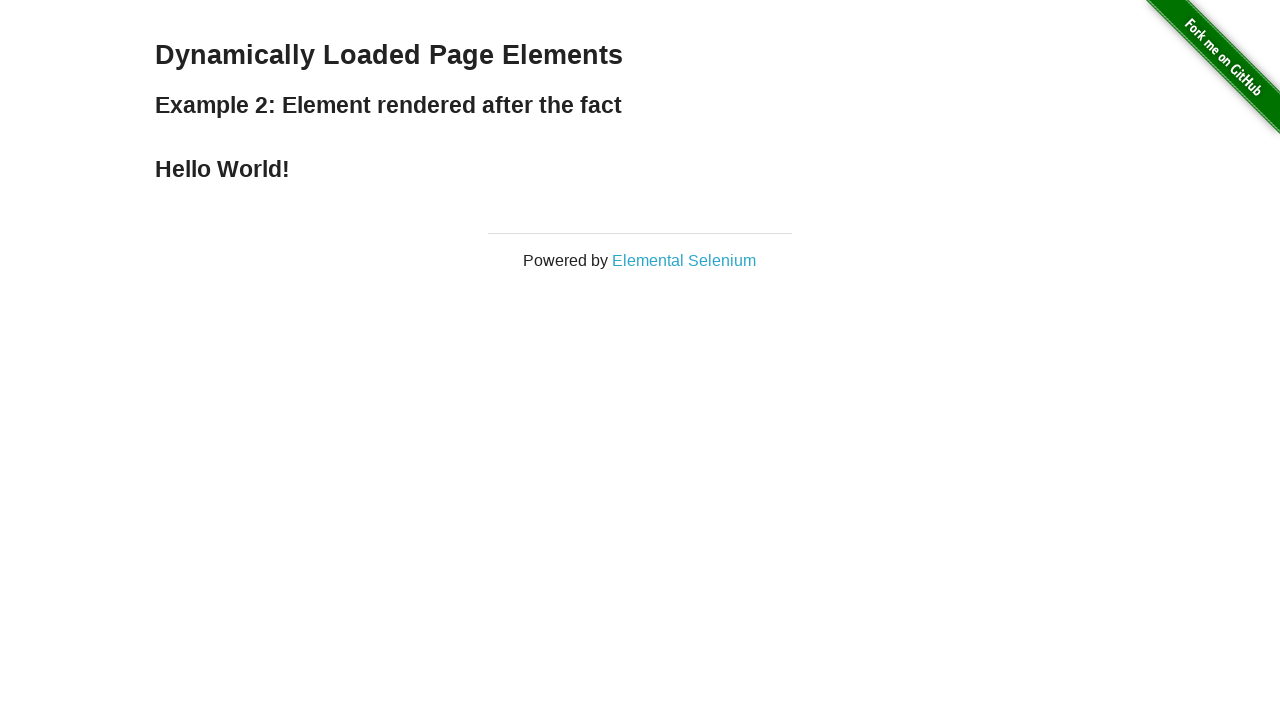

Dynamic content loaded successfully - 'Hello World!' message appeared
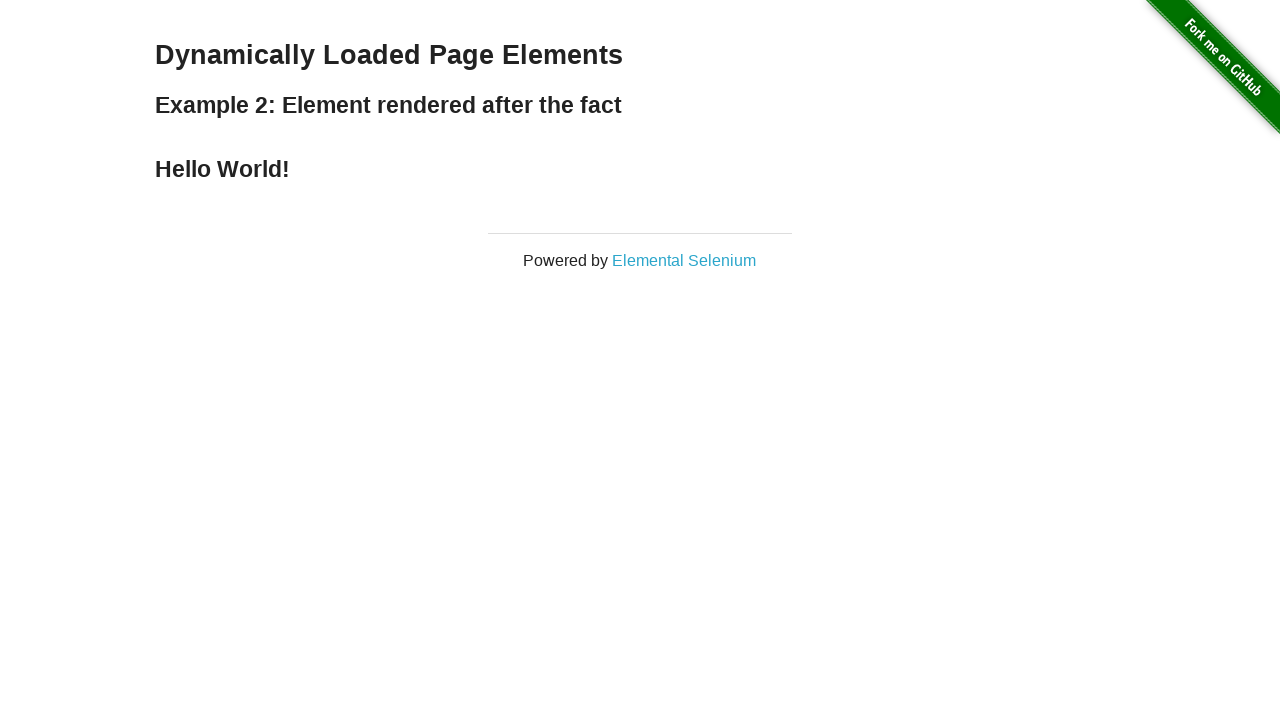

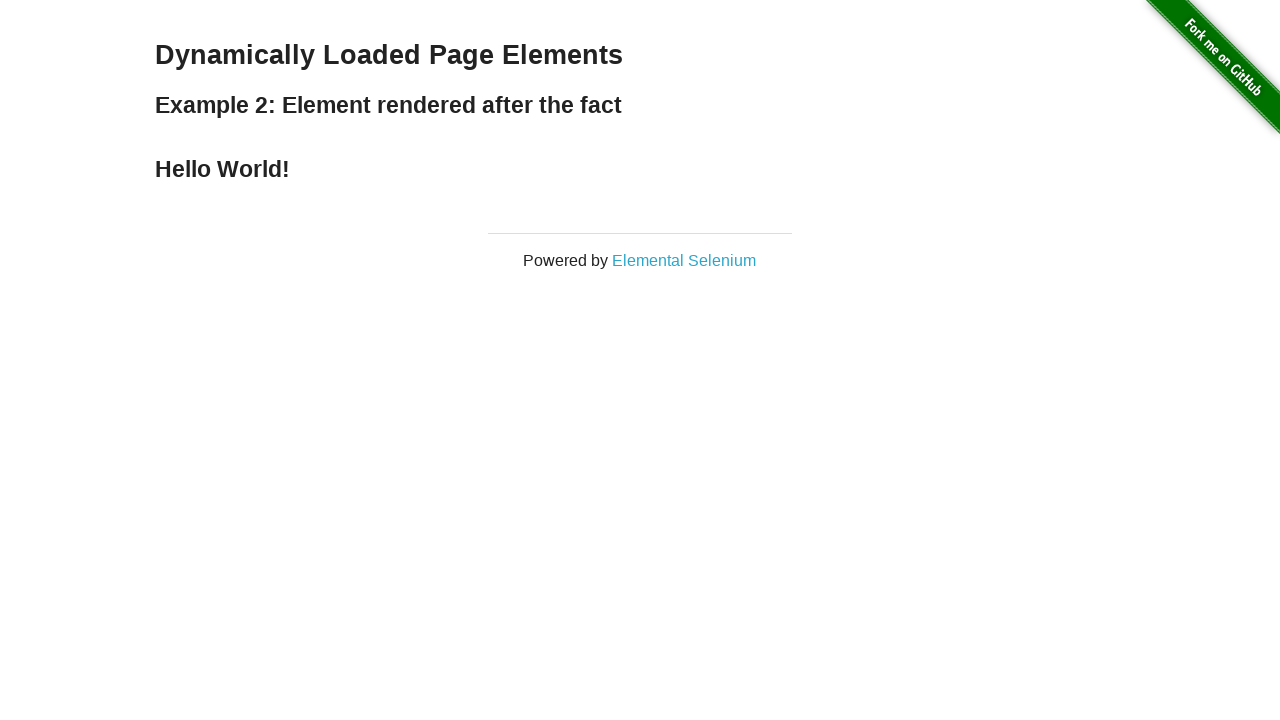